Tests adding a todo item to the TodoMVC demo application by filling the input field and pressing Enter

Starting URL: https://demo.playwright.dev/todomvc

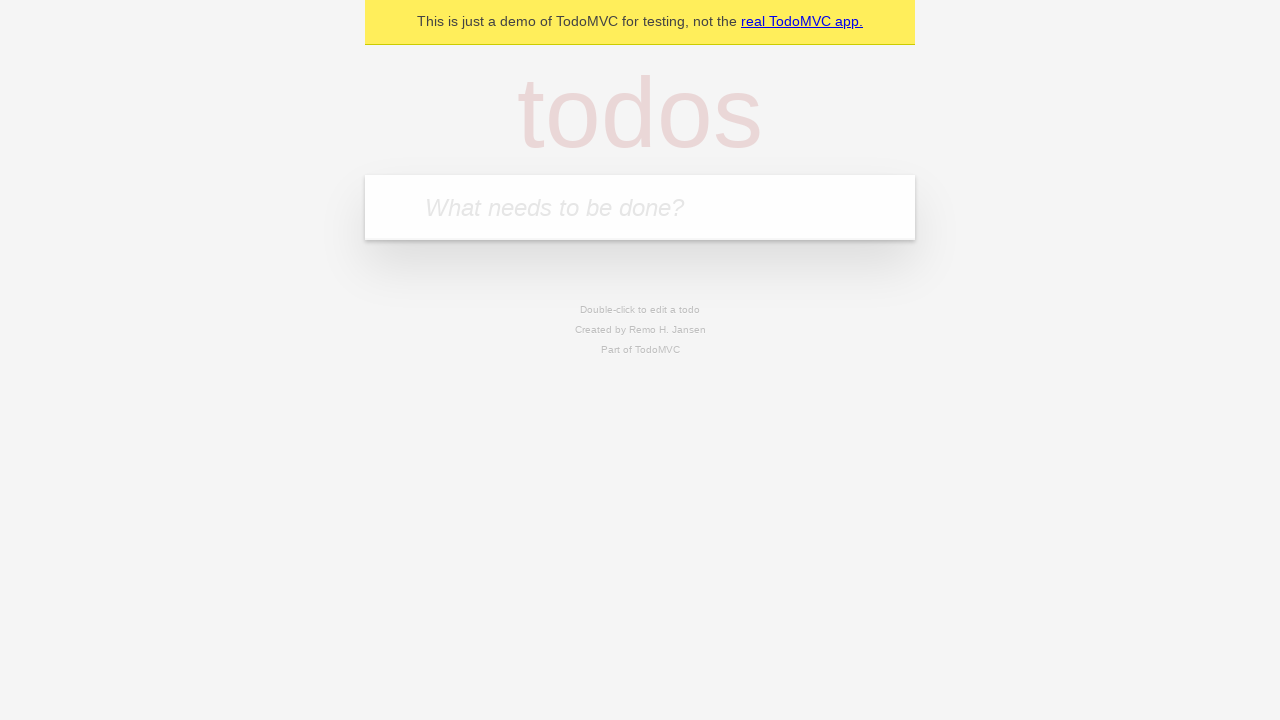

Filled todo input field with 'Test todo item' on internal:attr=[placeholder="What needs to be done?"i]
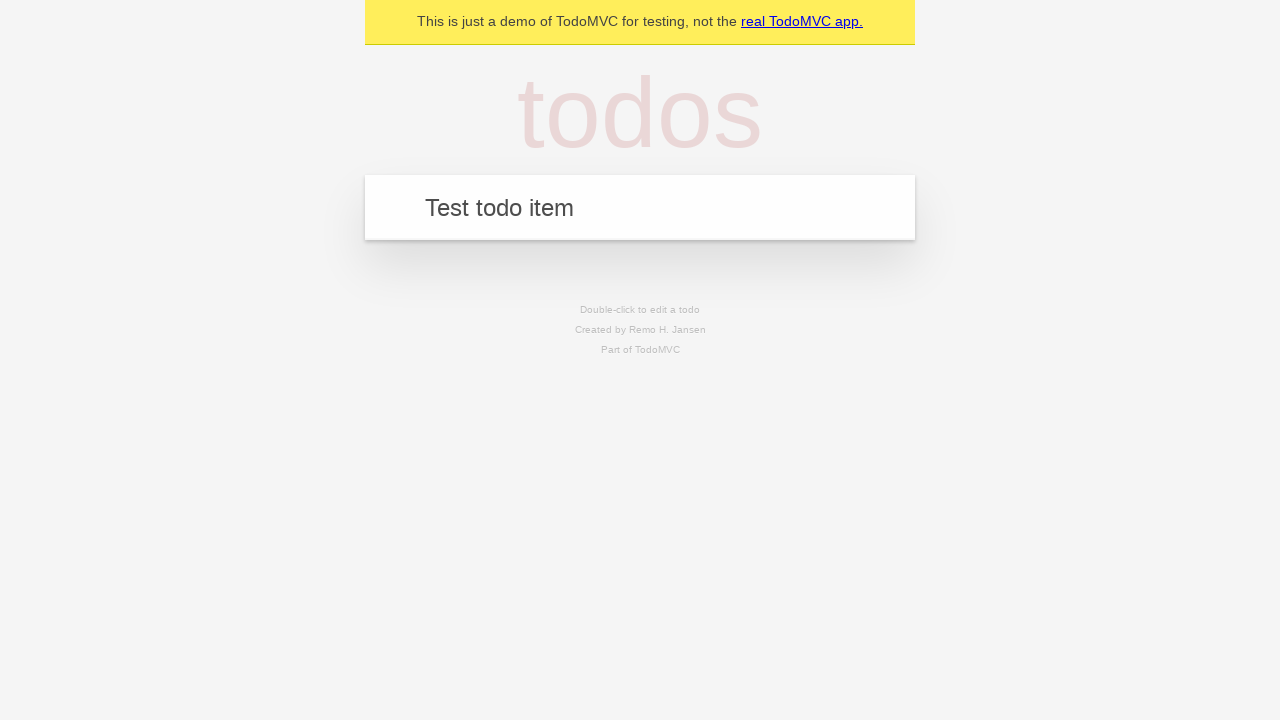

Pressed Enter to add the todo item on internal:attr=[placeholder="What needs to be done?"i]
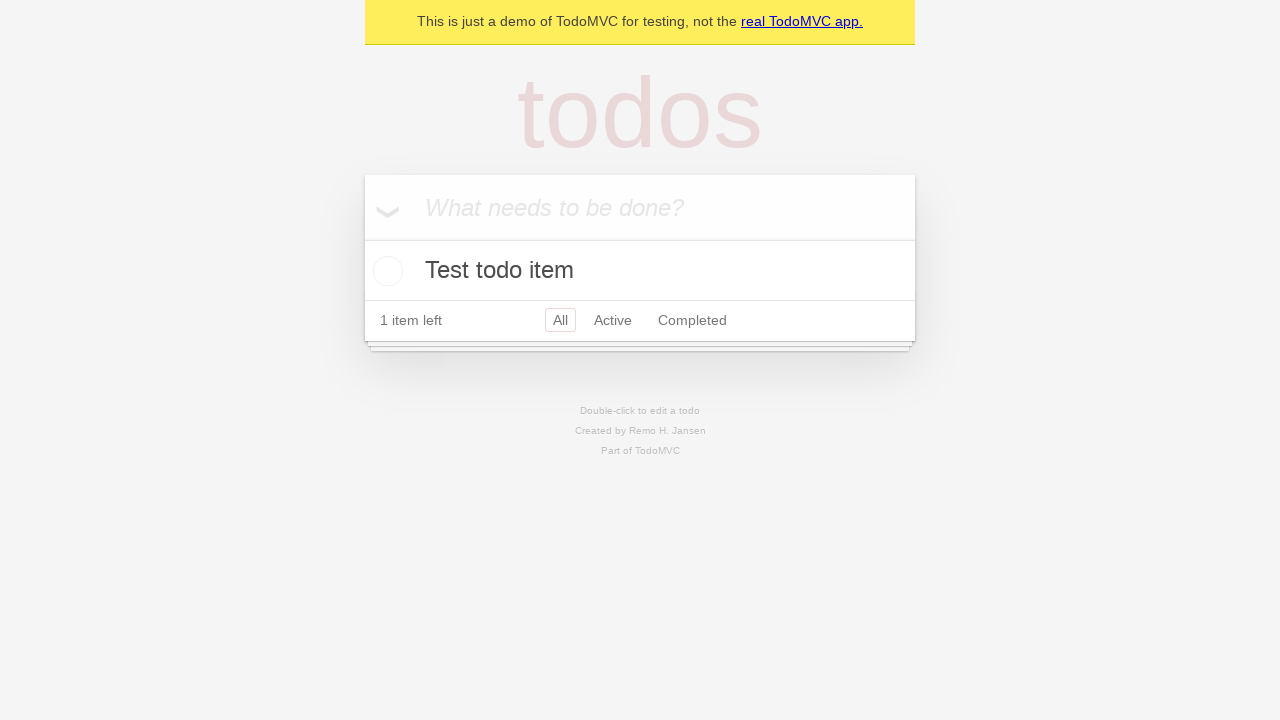

Verified todo item was added to the list
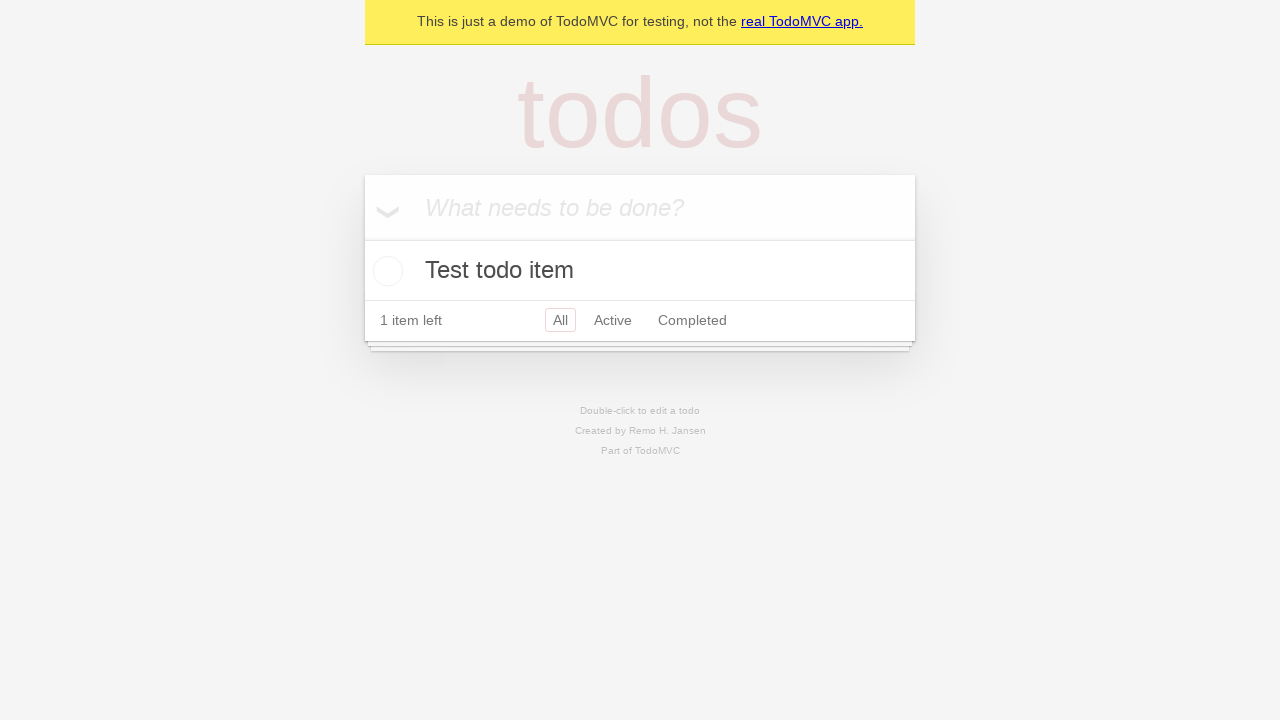

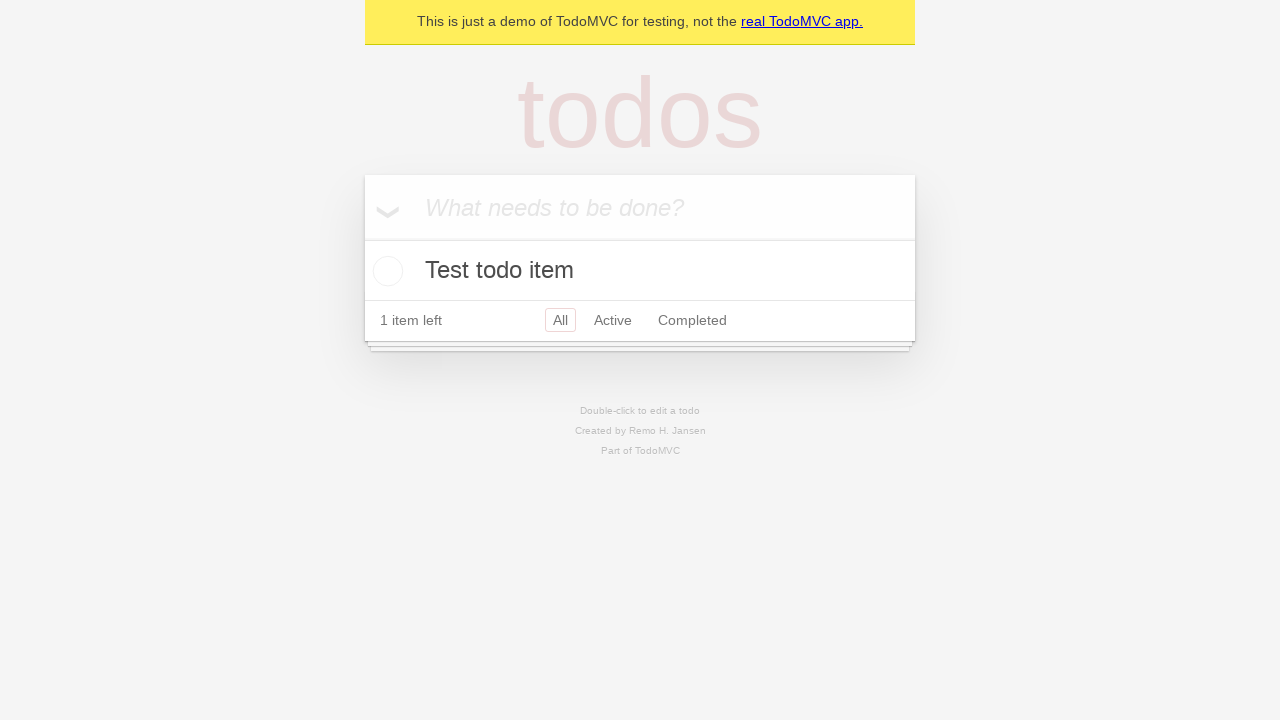